Navigates to the OrangeHRM login page and verifies the login button is present by waiting for it to be visible

Starting URL: https://opensource-demo.orangehrmlive.com/web/index.php/auth/login

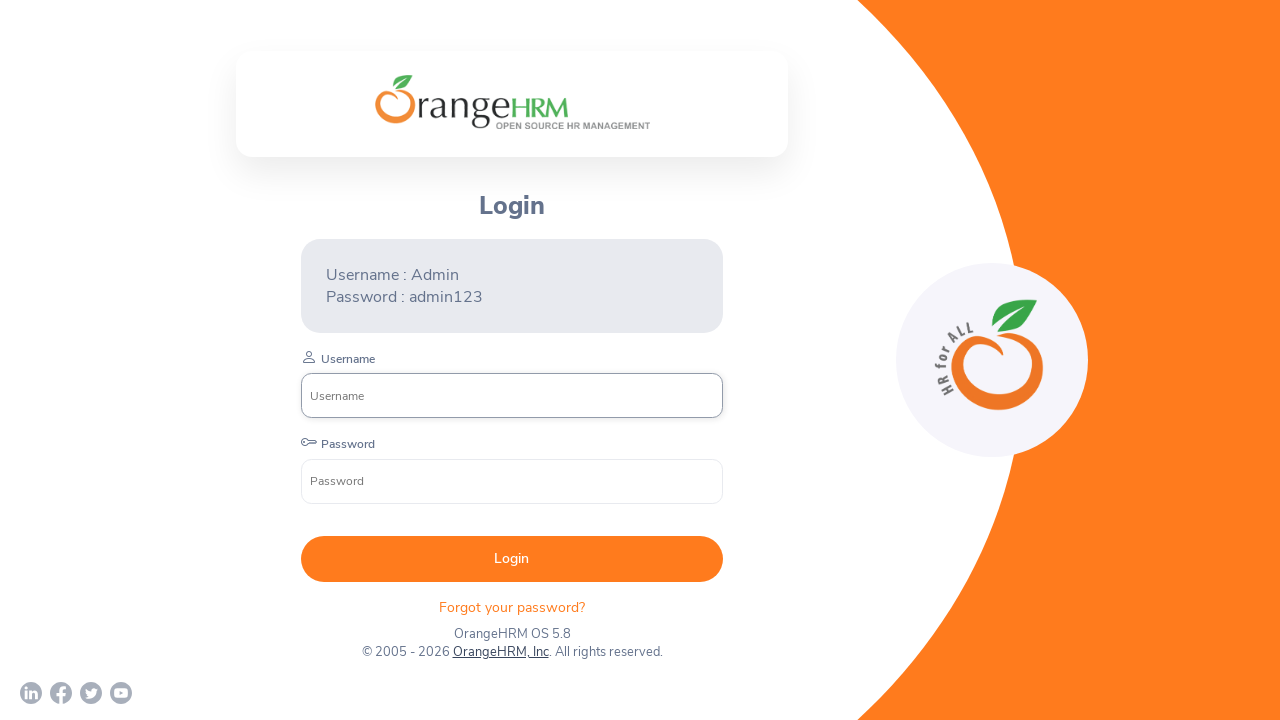

Waited for login button selector to be available
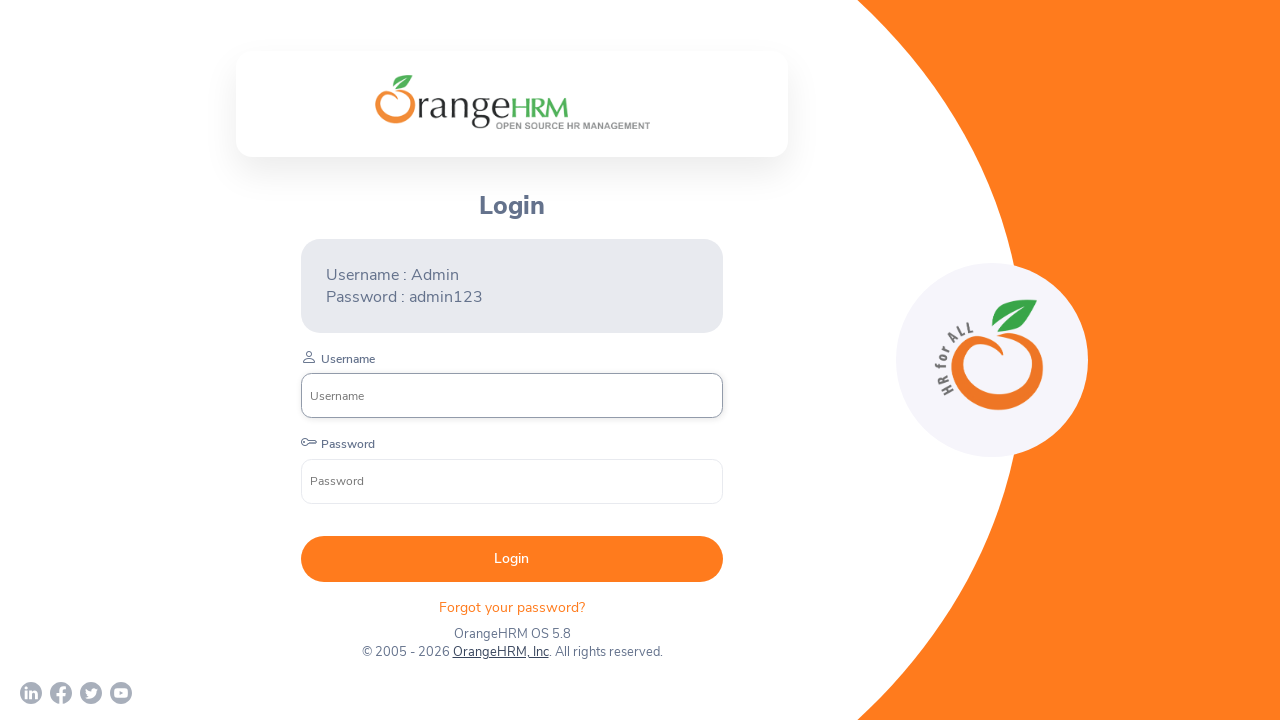

Located the login button element
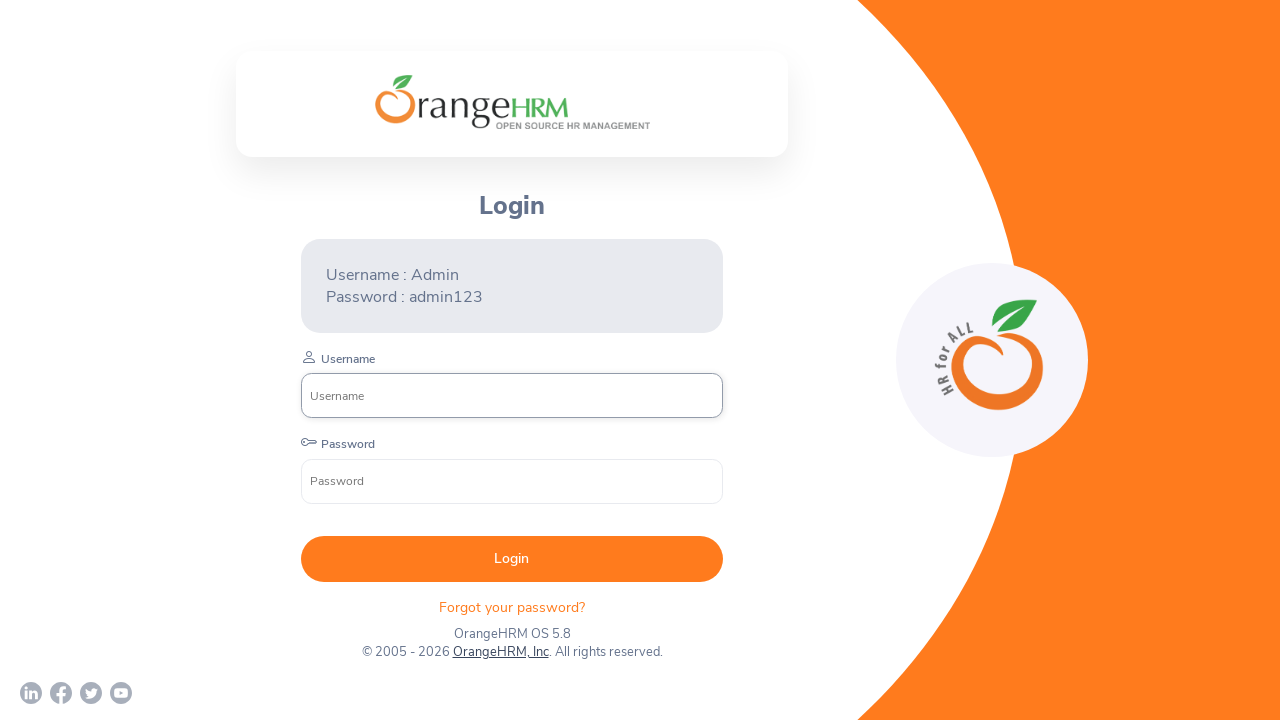

Login button is now visible on the page
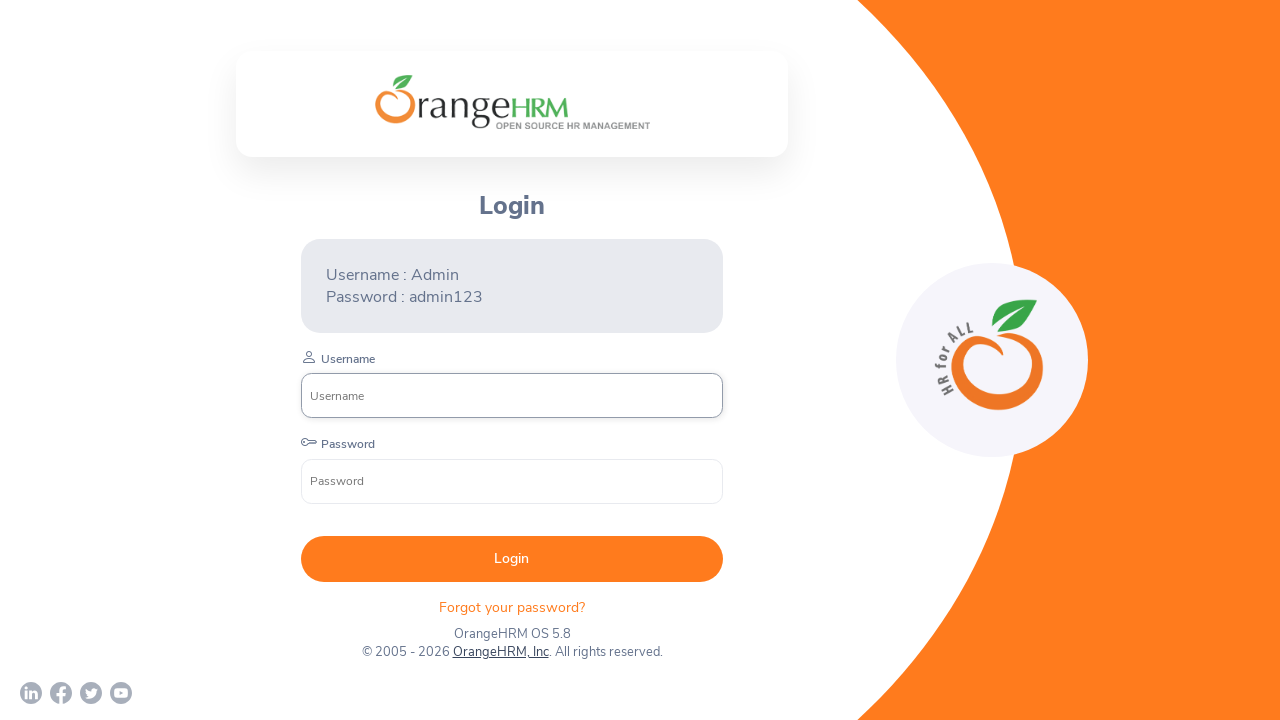

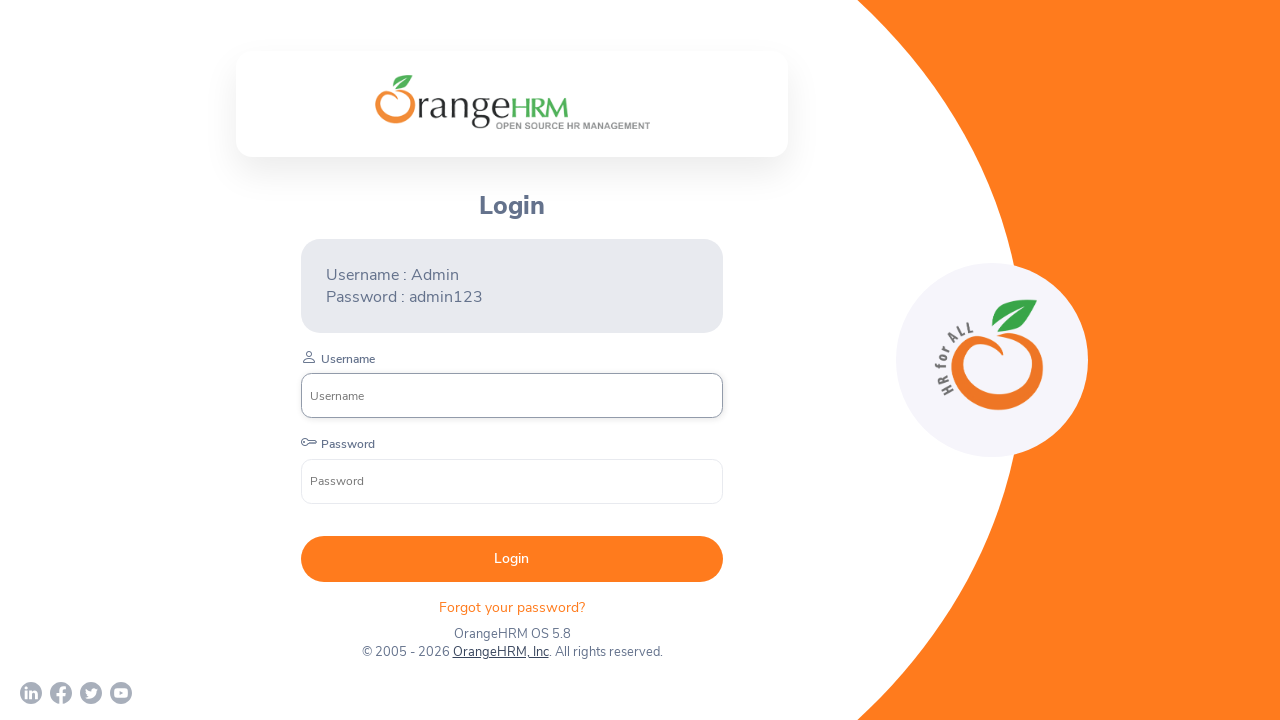